Tests drink search functionality by clicking a button, filling in a search field with a partial drink name, and selecting a matching result from a table

Starting URL: https://elzarape.github.io/admin/modules/drinks/view/drink.html

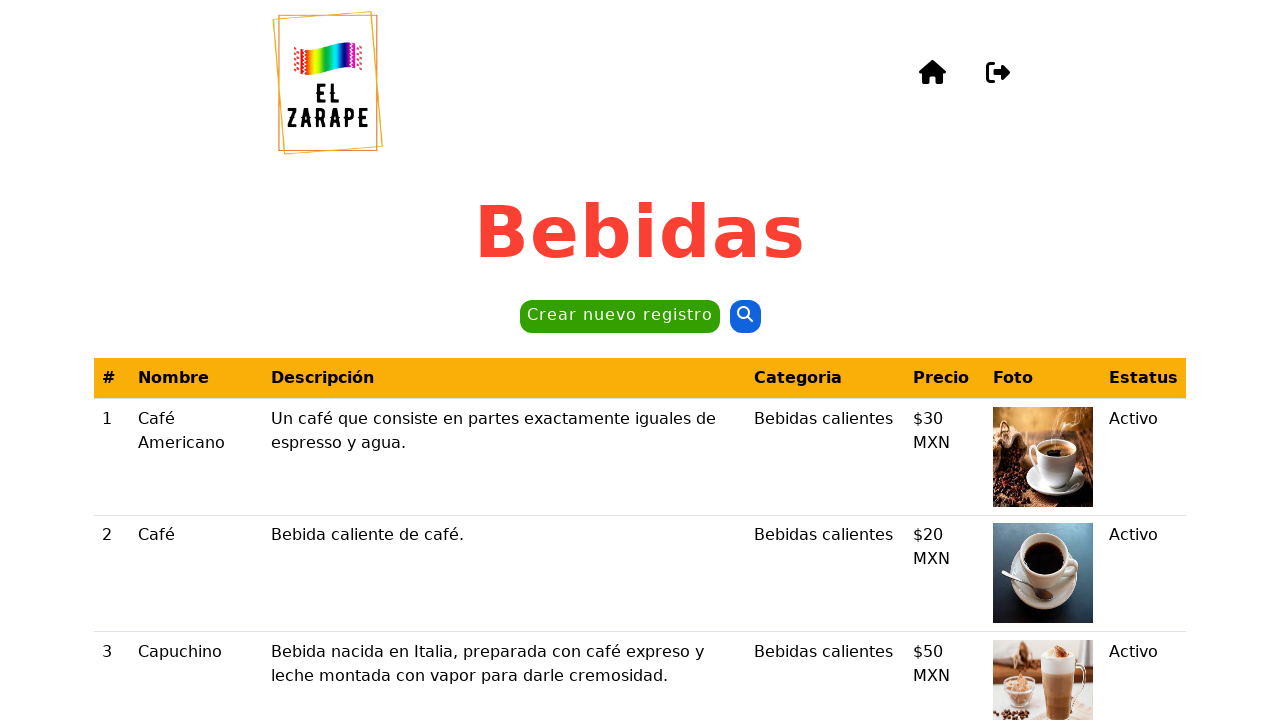

Clicked the second button to open drink search at (745, 317) on internal:role=button >> nth=1
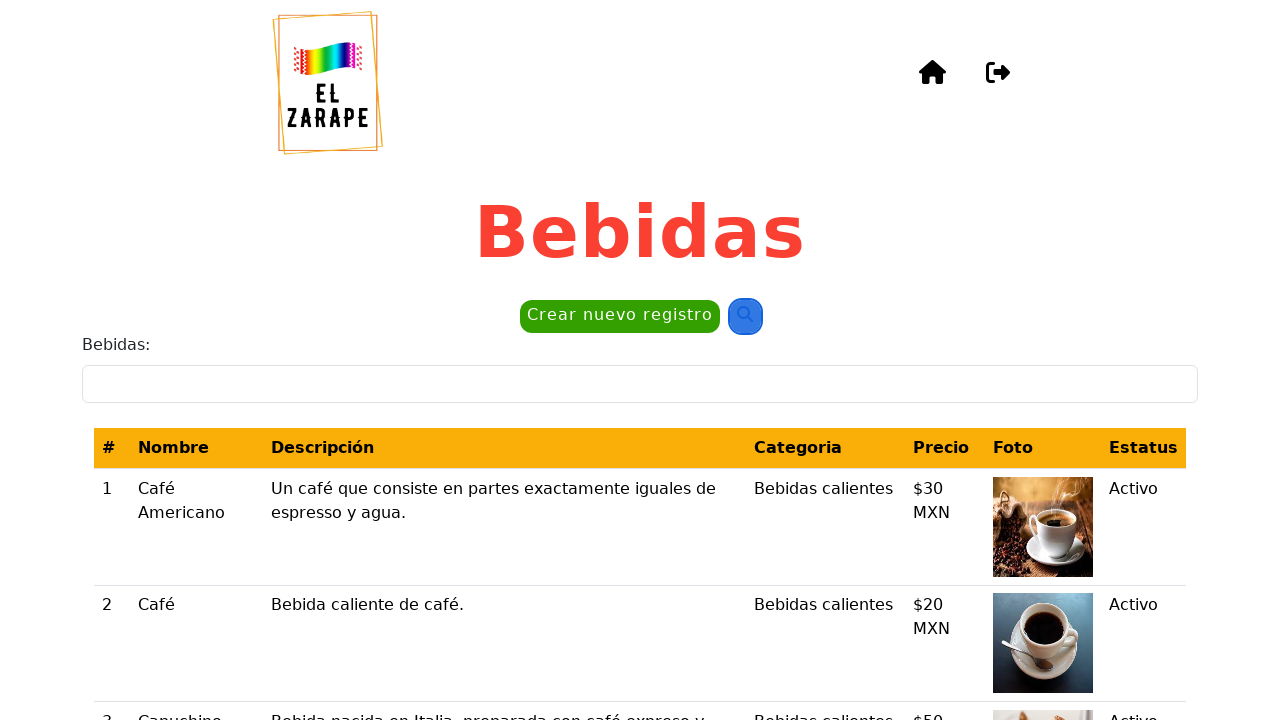

Clicked on the Bebidas (Drinks) input field at (640, 384) on internal:label="Bebidas:"i
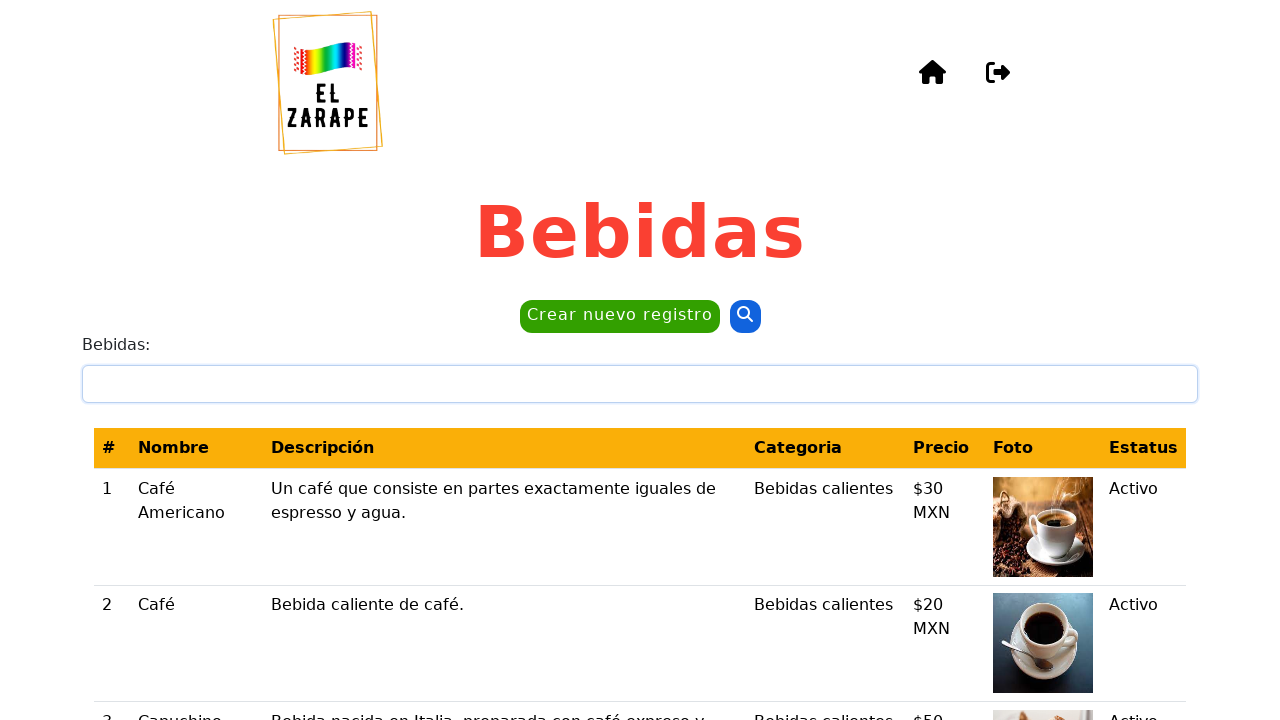

Filled Bebidas field with partial drink name 'caf' on internal:label="Bebidas:"i
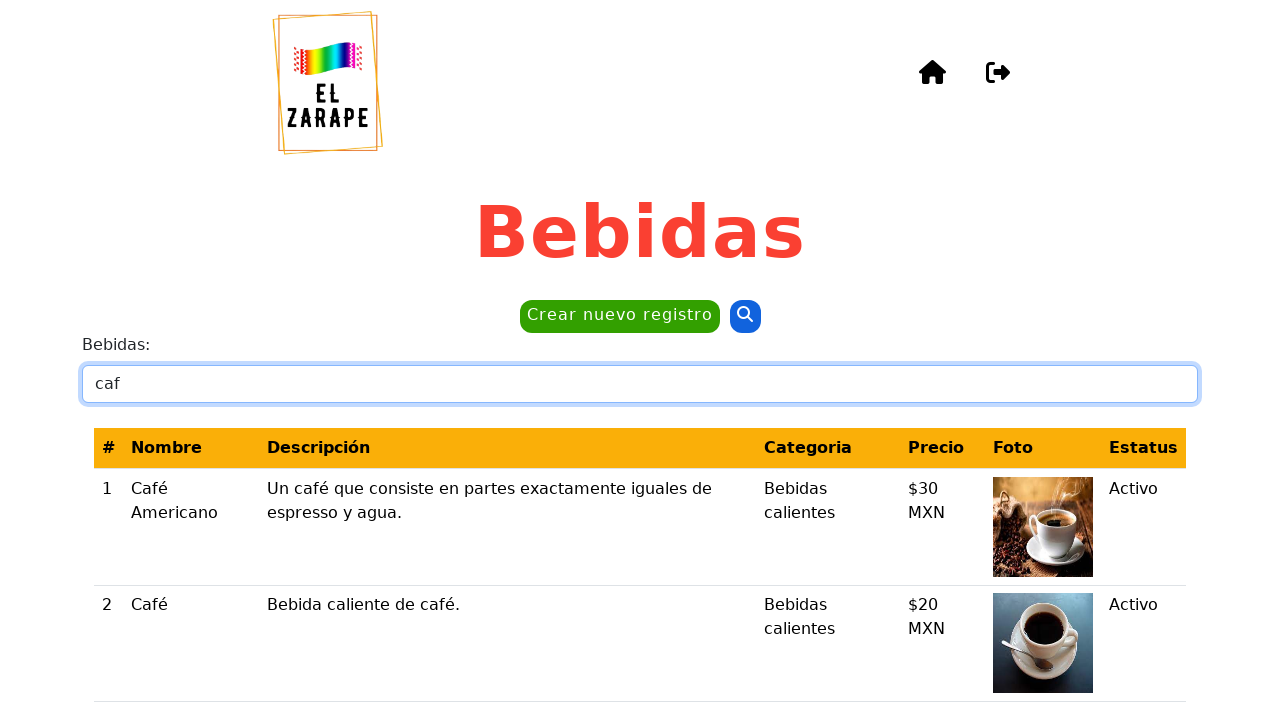

Selected 'Café' from the search results table at (191, 643) on internal:role=cell[name="Café"s]
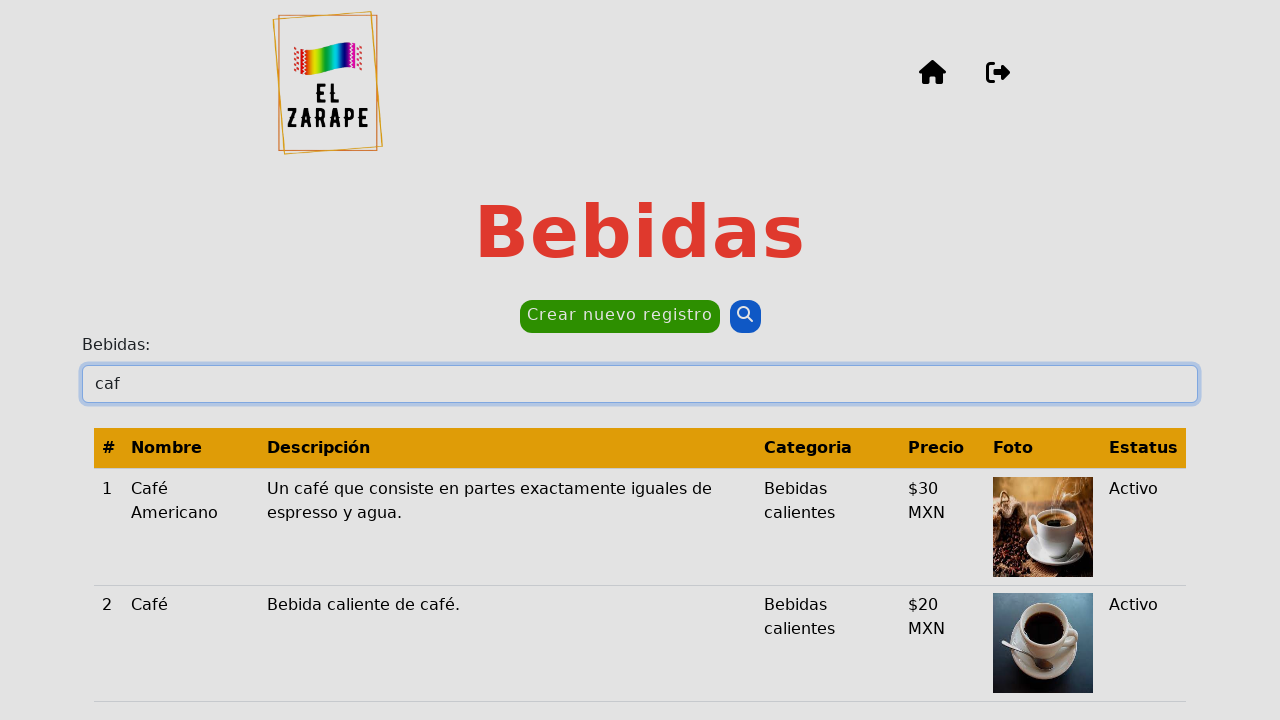

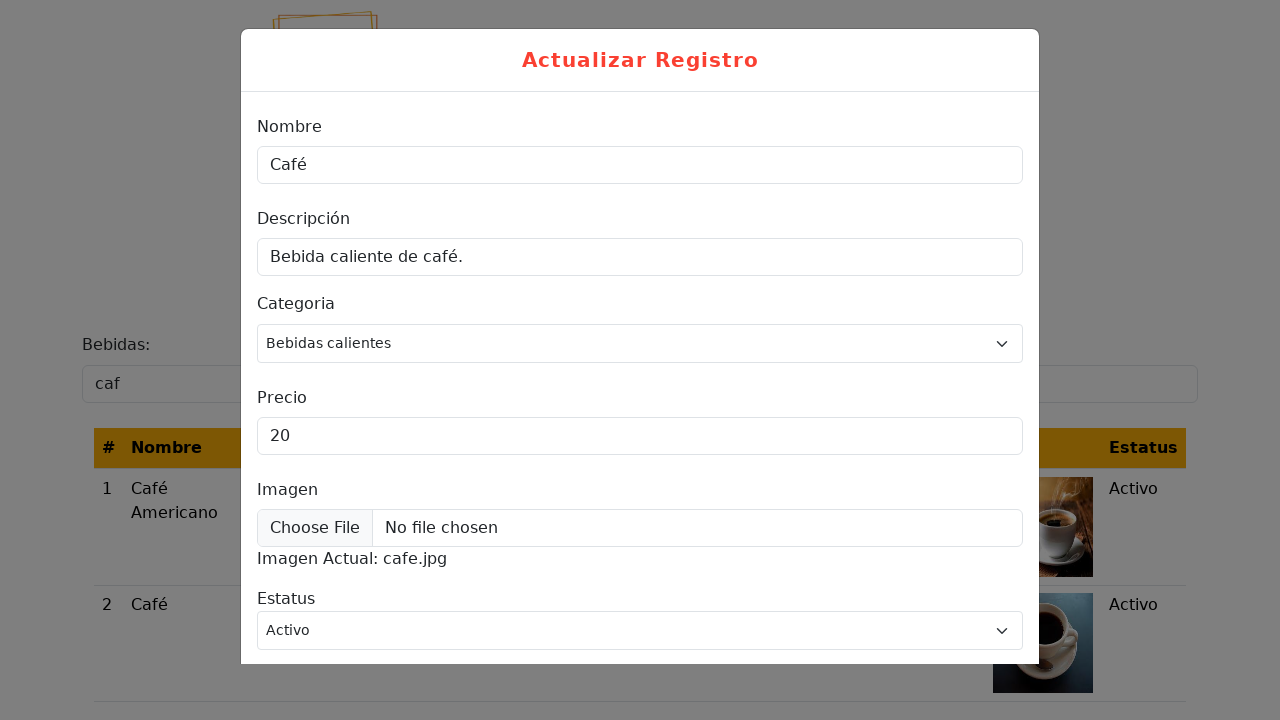